Tests finding and clicking a dynamically calculated link text, then filling out a multi-field form with personal information (first name, last name, city, country) and submitting it.

Starting URL: http://suninjuly.github.io/find_link_text

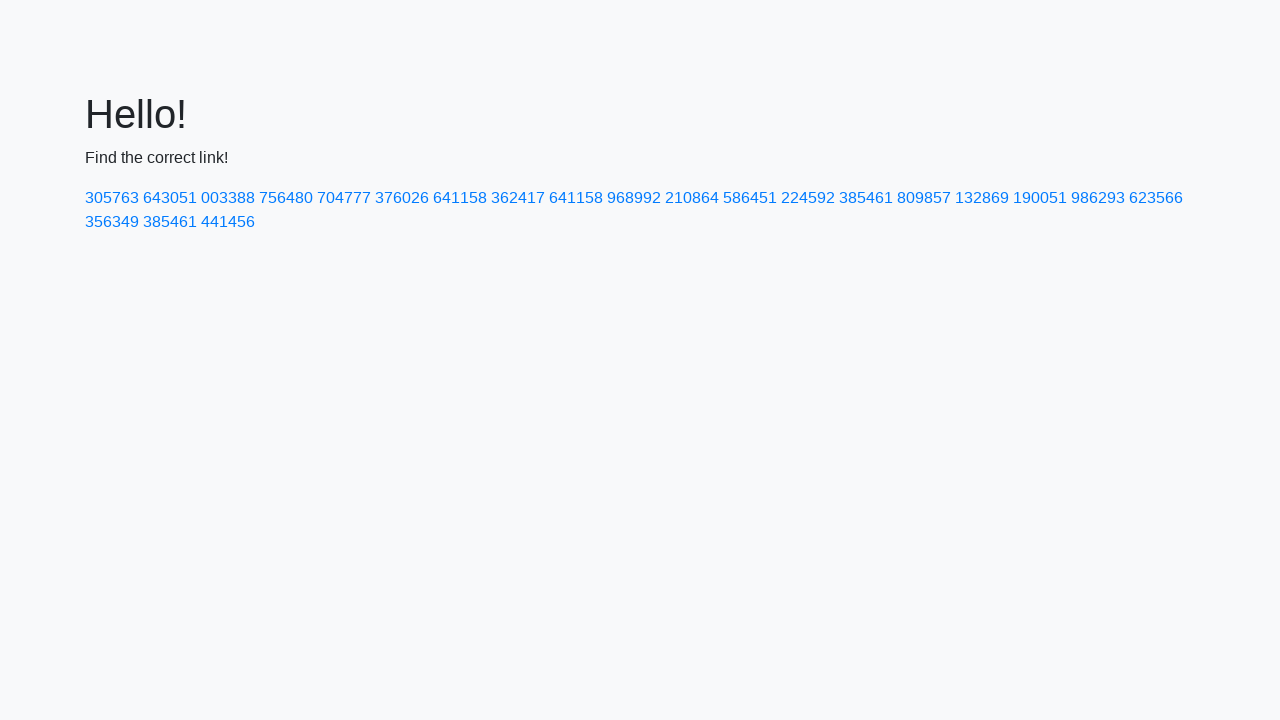

Clicked dynamically calculated link with text '224592' at (808, 198) on text=224592
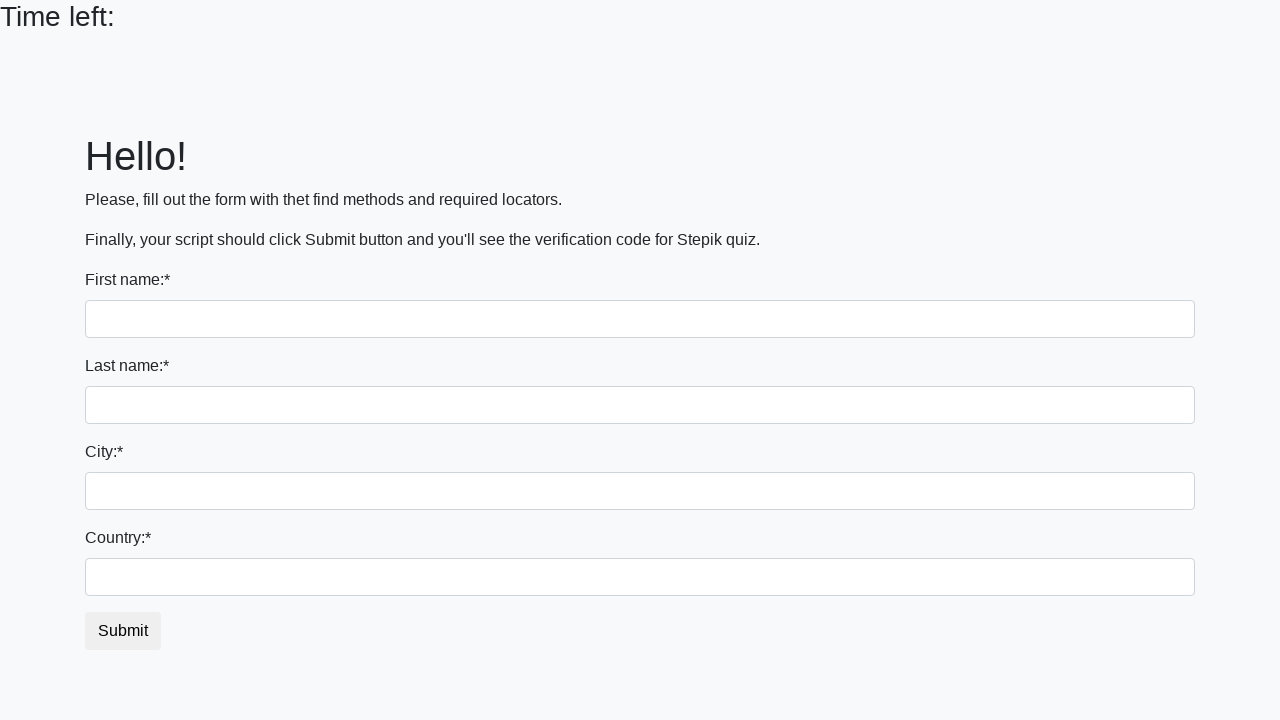

Filled first name field with 'Ivan' on input
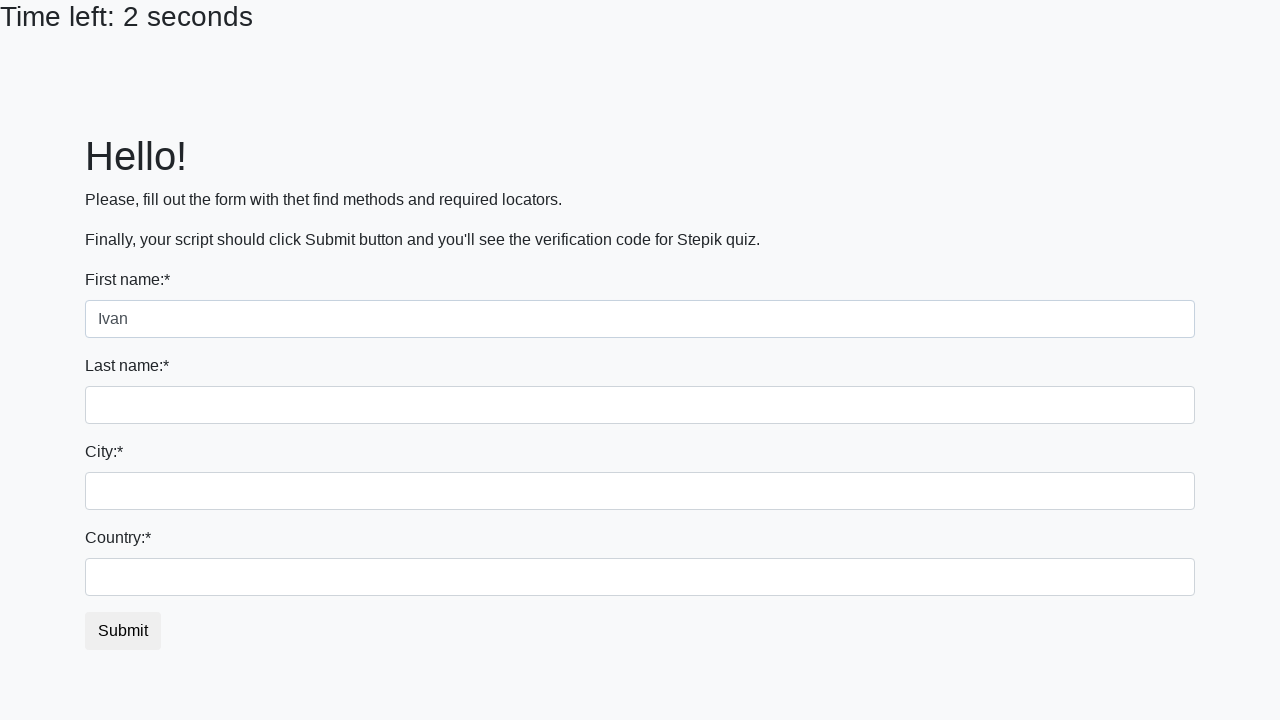

Filled last name field with 'Petrov' on input[name='last_name']
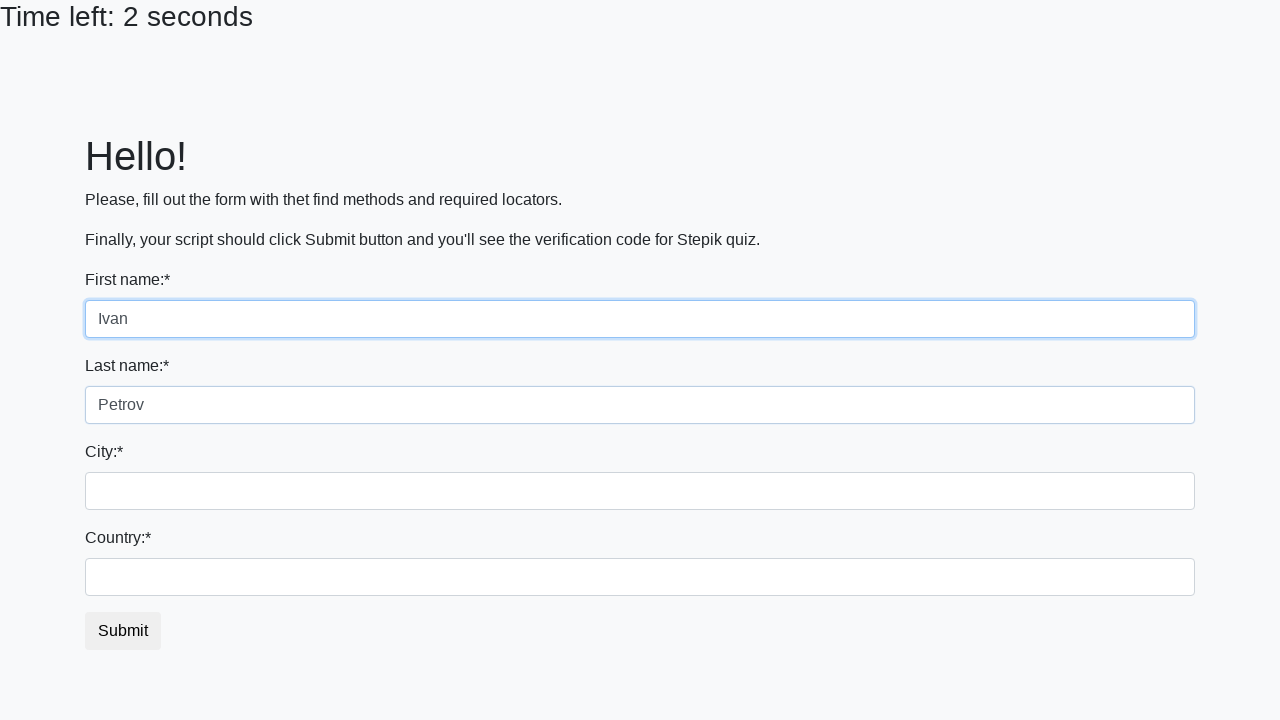

Filled city field with 'Smolensk' on .city
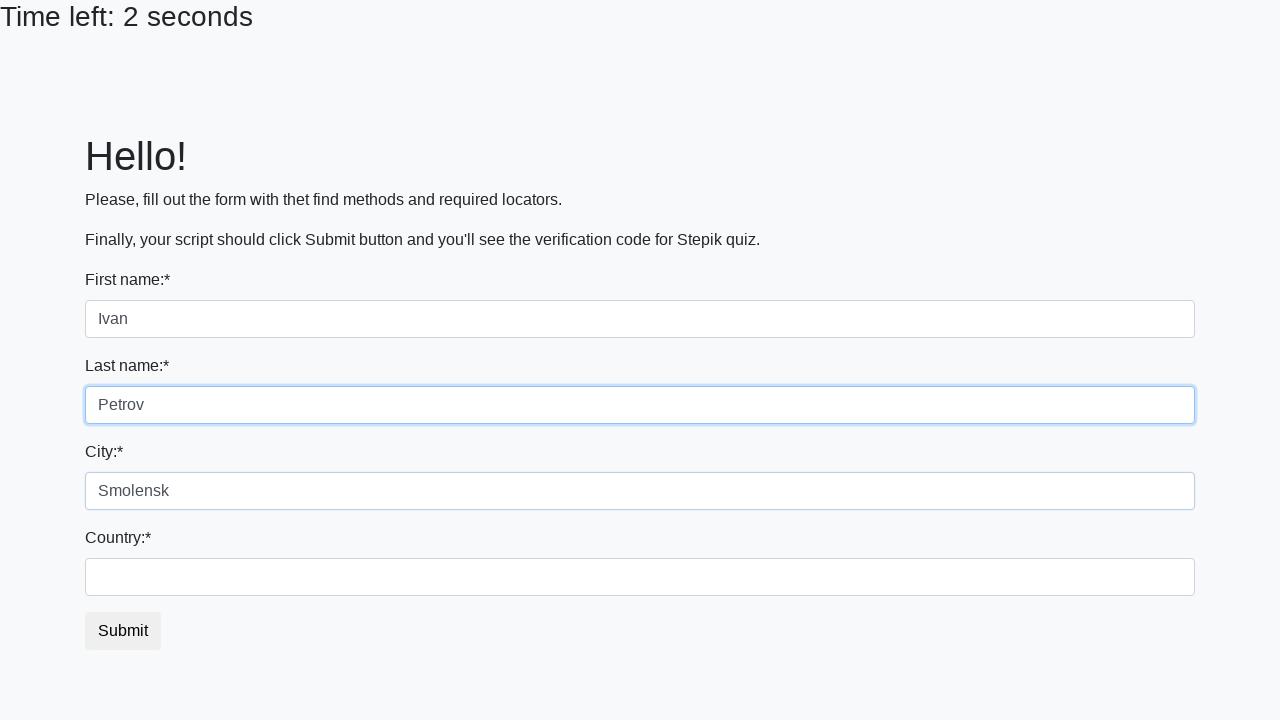

Filled country field with 'Russia' on #country
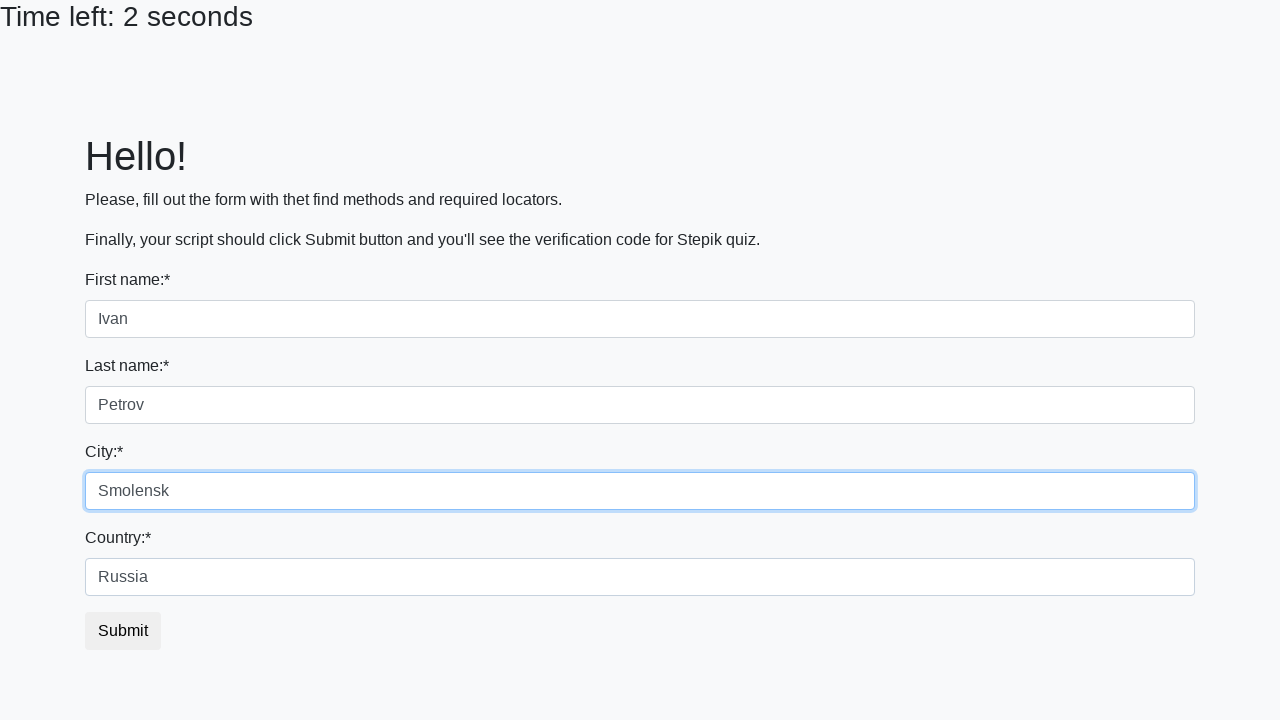

Clicked submit button to submit the form at (123, 631) on button.btn
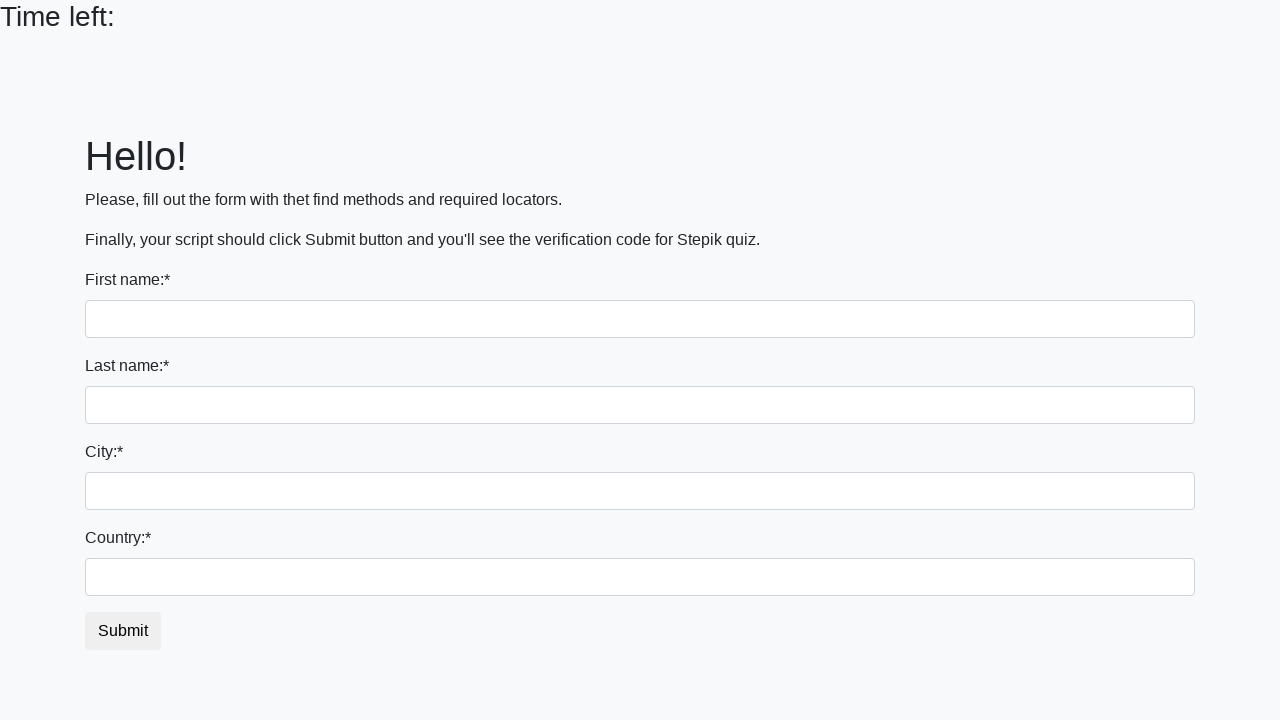

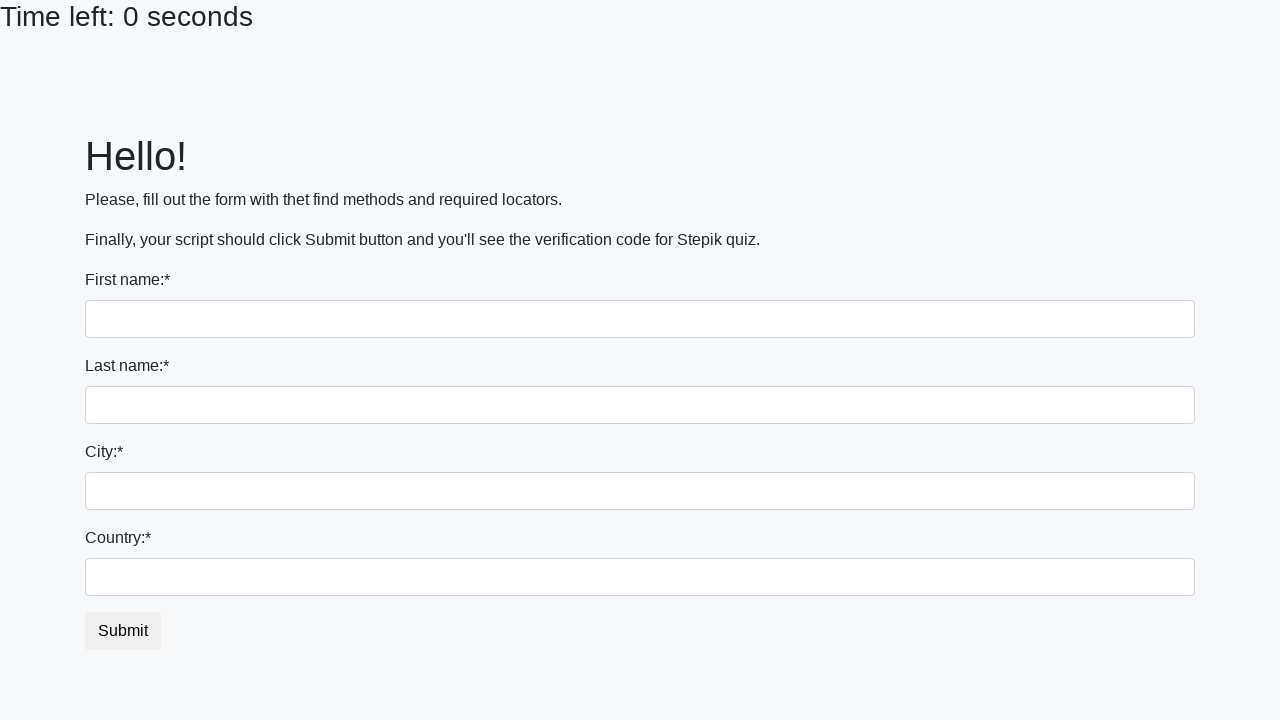